Tests submitting a comment through a form and verifying the comment appears on the page

Starting URL: http://saucelabs.com/test/guinea-pig

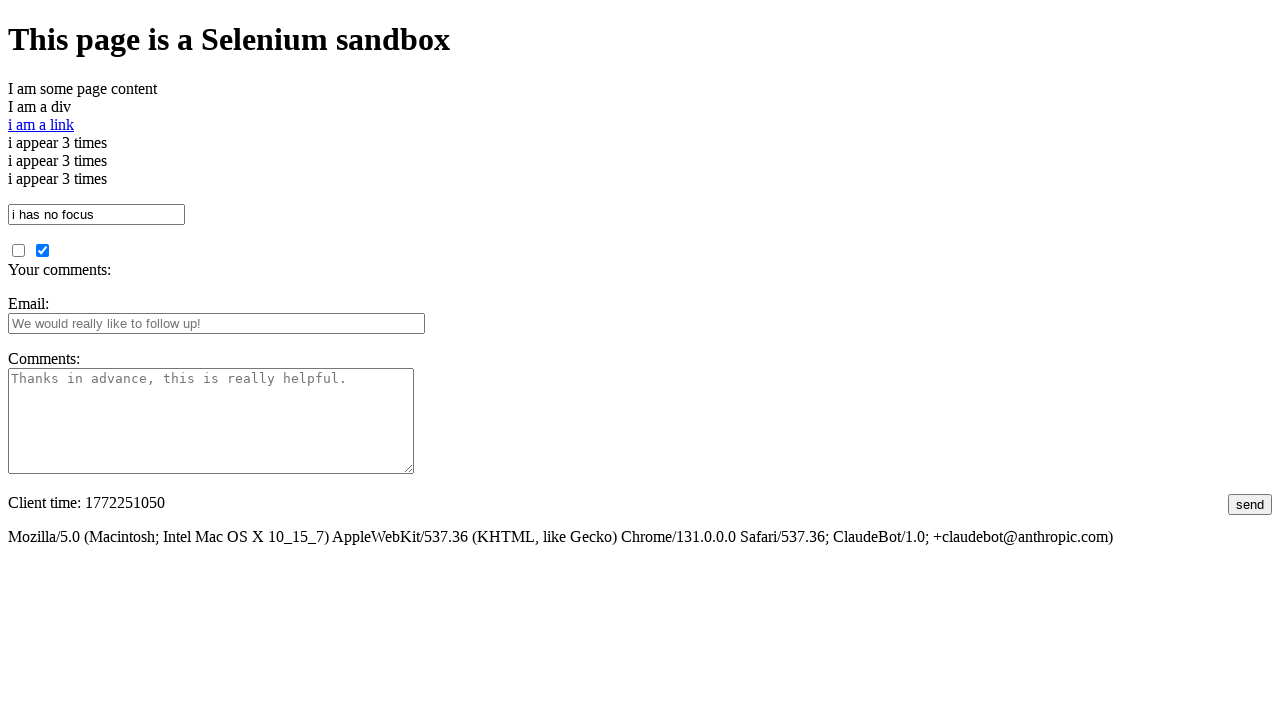

Filled comments field with 'This is a very insightful comment.' on #comments
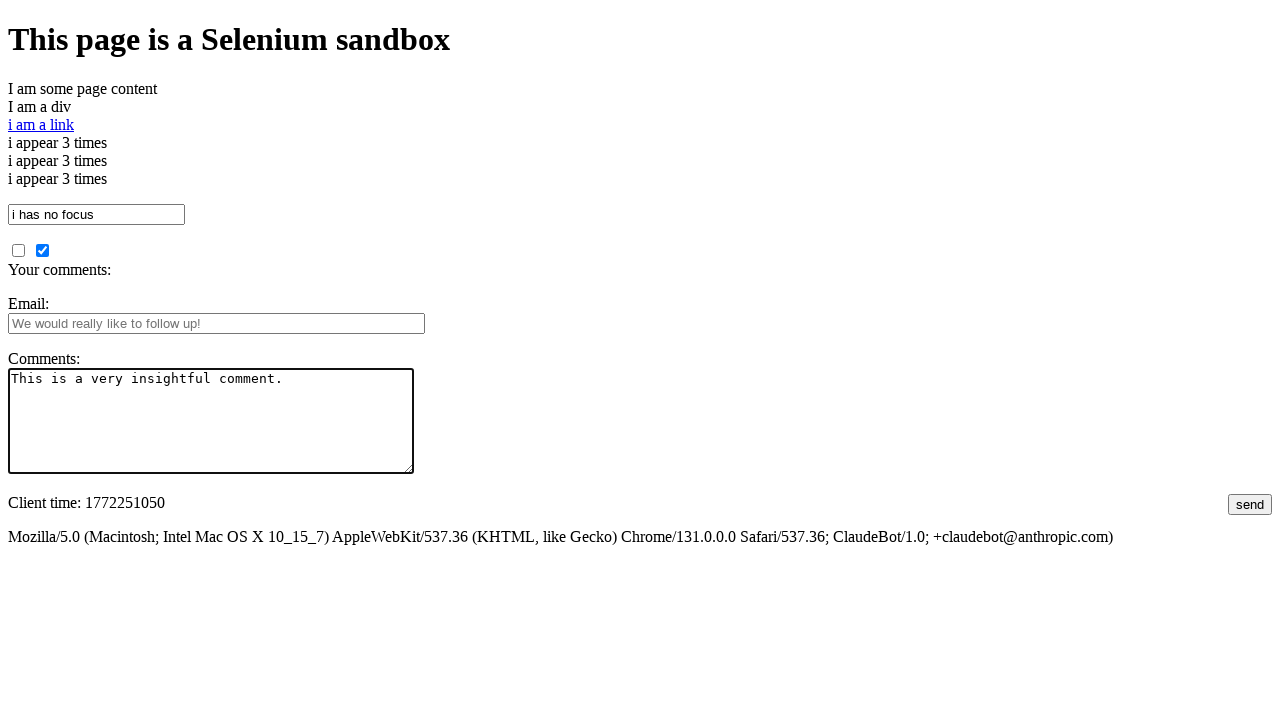

Clicked submit button to post comment at (1250, 504) on #submit
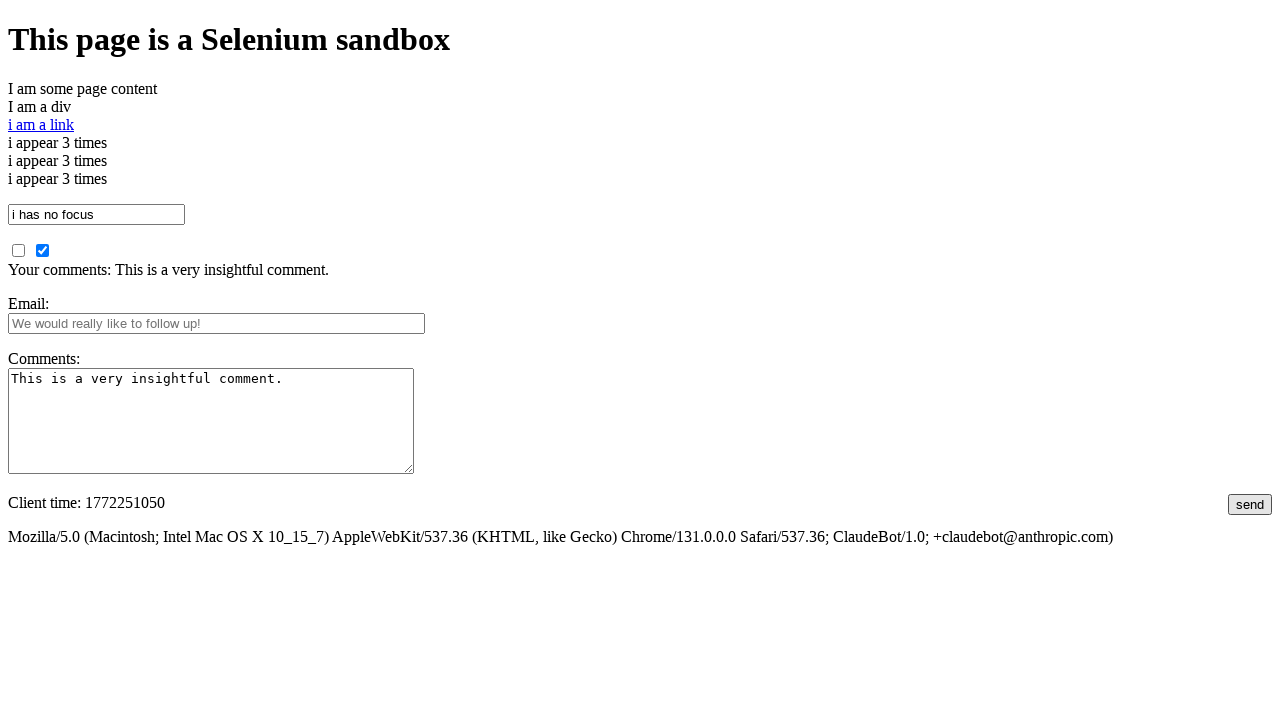

Waited for comment confirmation section to appear
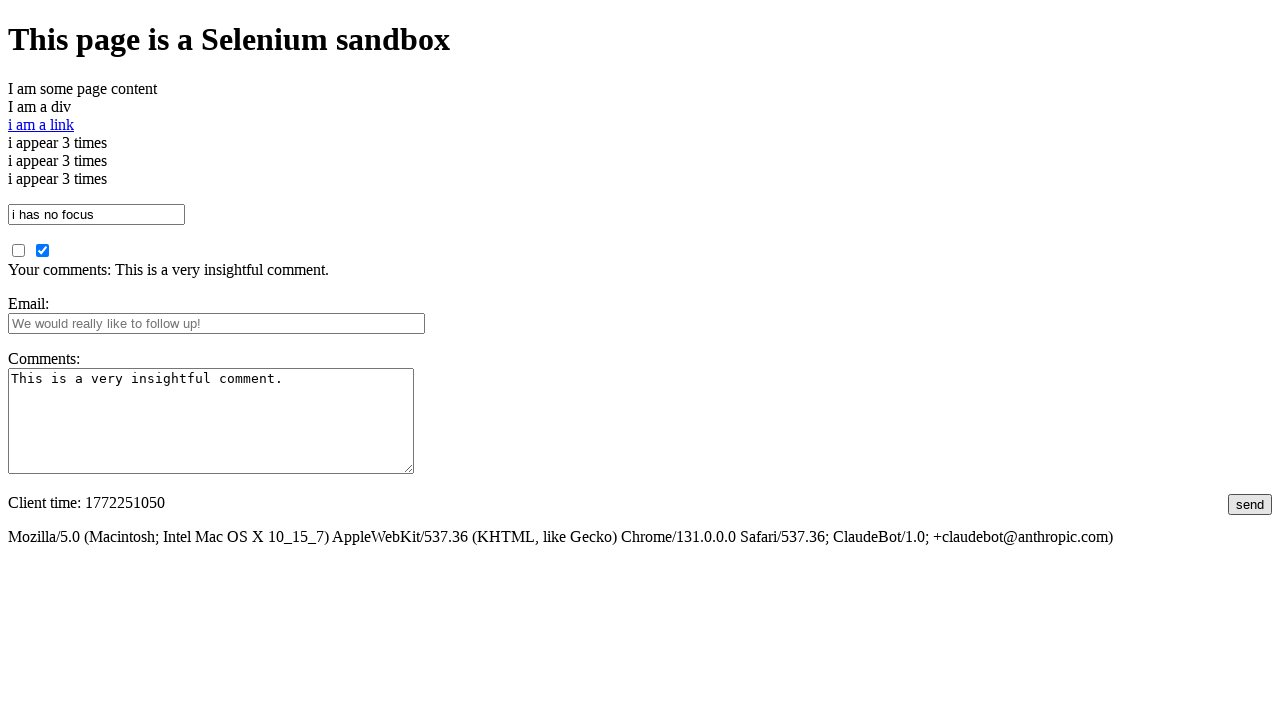

Retrieved comment text from confirmation section
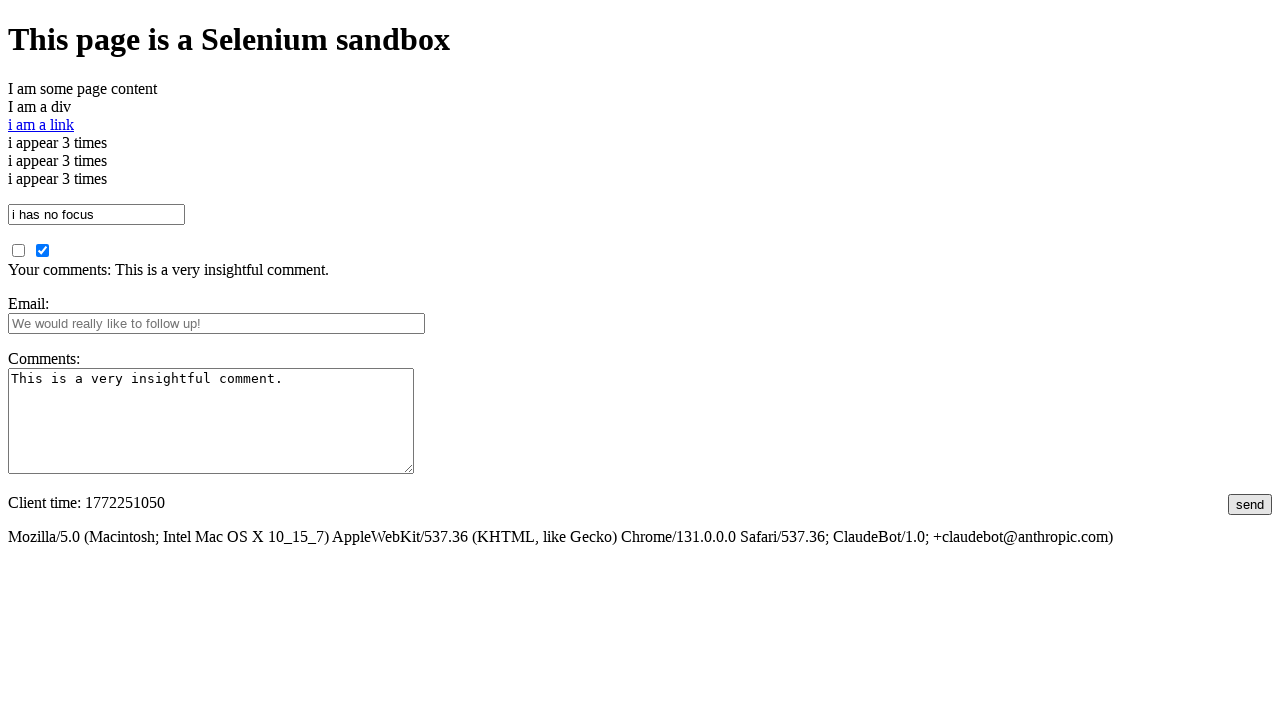

Verified submitted comment appears correctly on the page
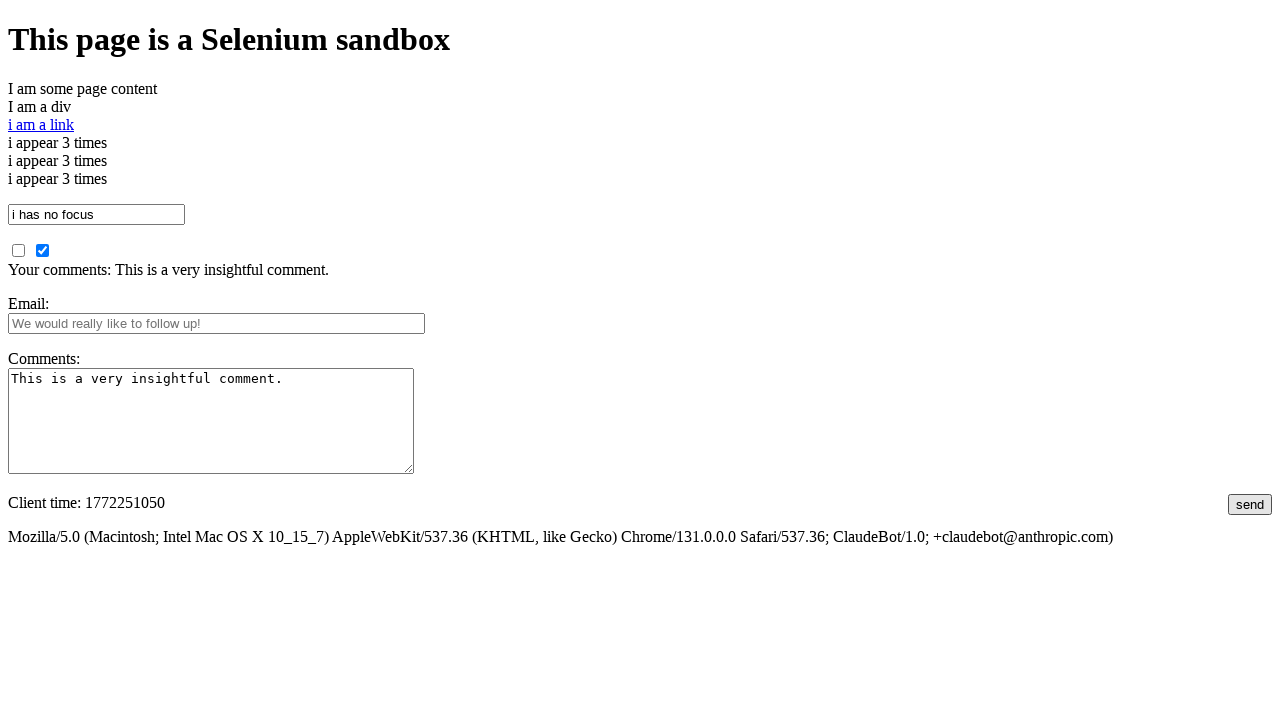

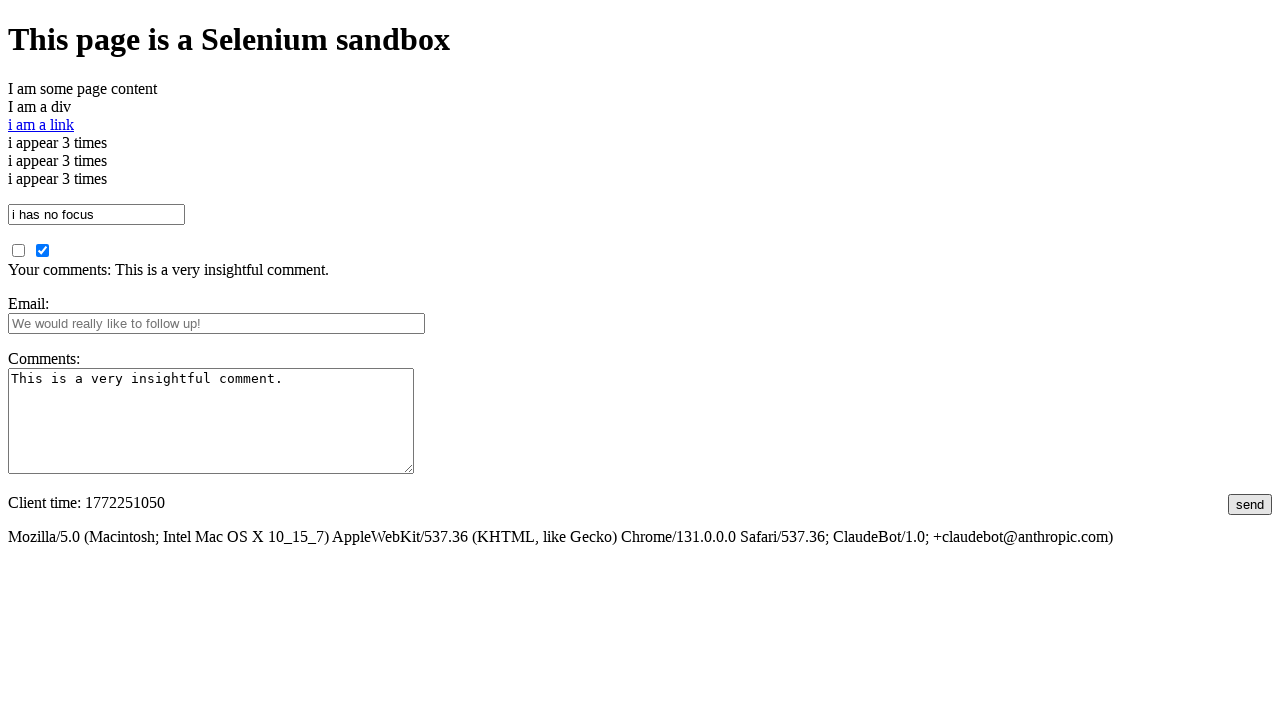